Clicks the "Get started" link on Playwright documentation site and verifies the Installation heading is visible

Starting URL: https://playwright.dev/

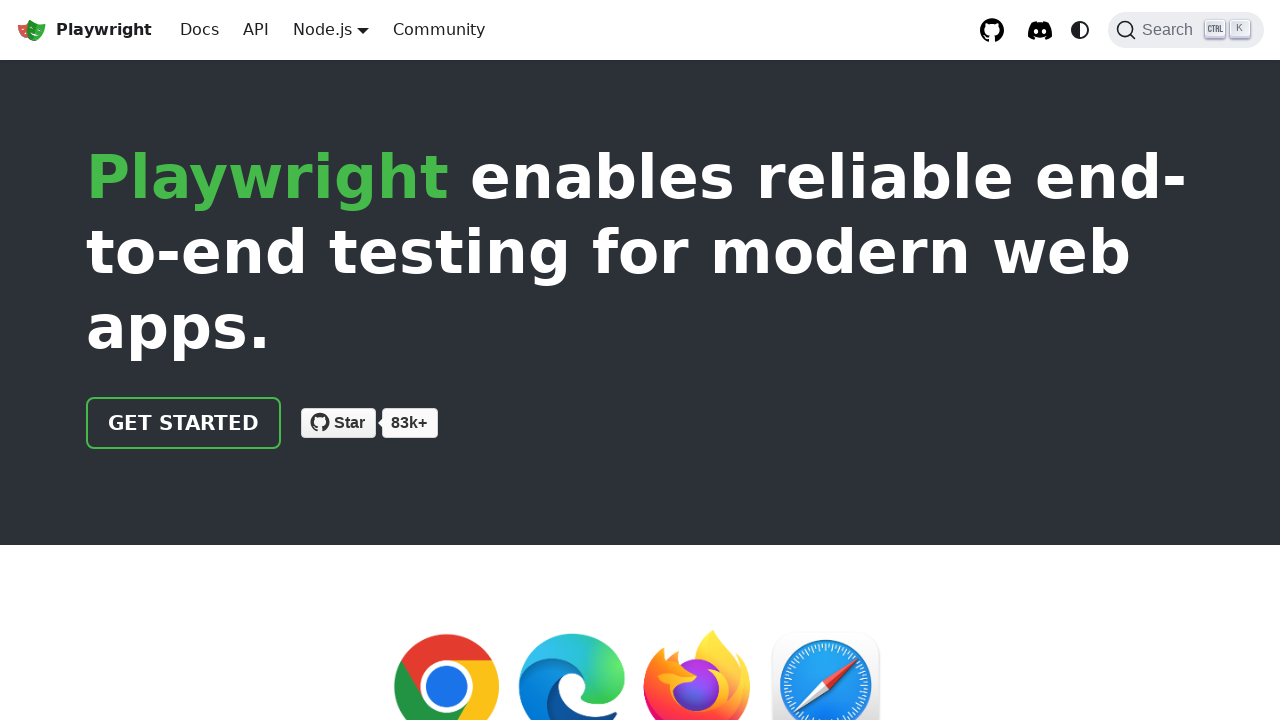

Navigated to Playwright documentation site
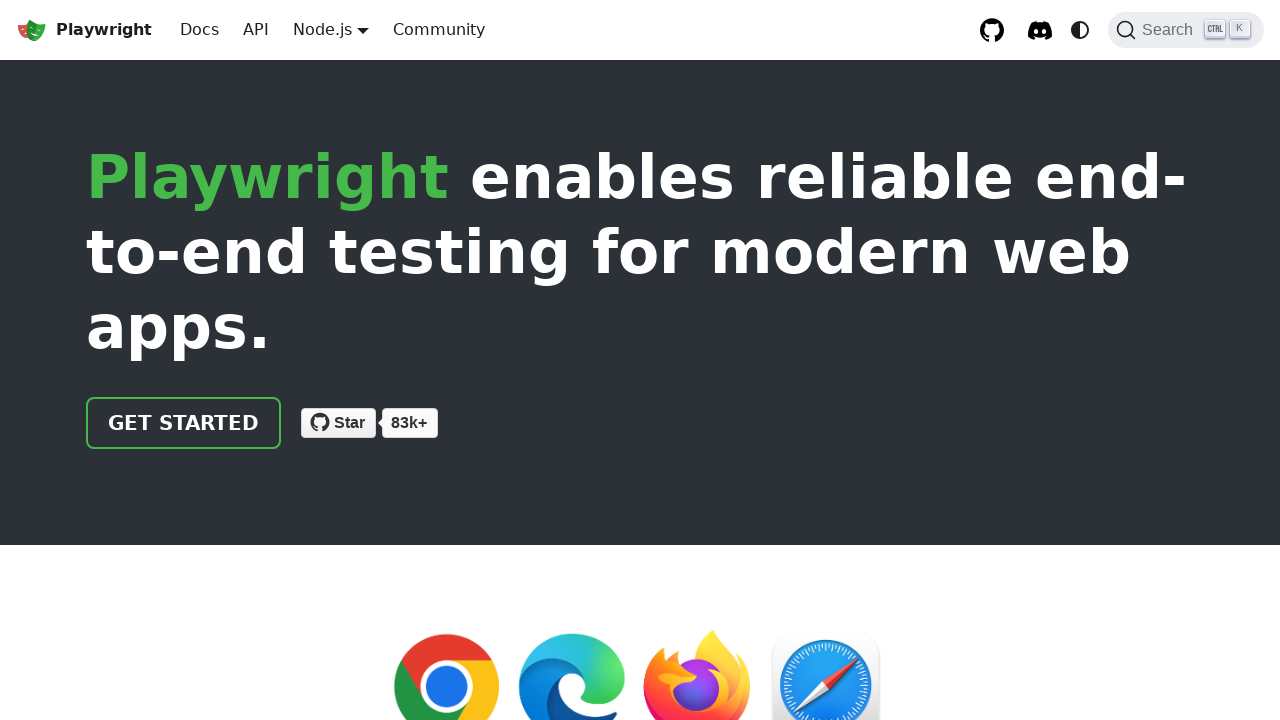

Clicked the 'Get started' link at (184, 423) on internal:role=link[name="Get started"i]
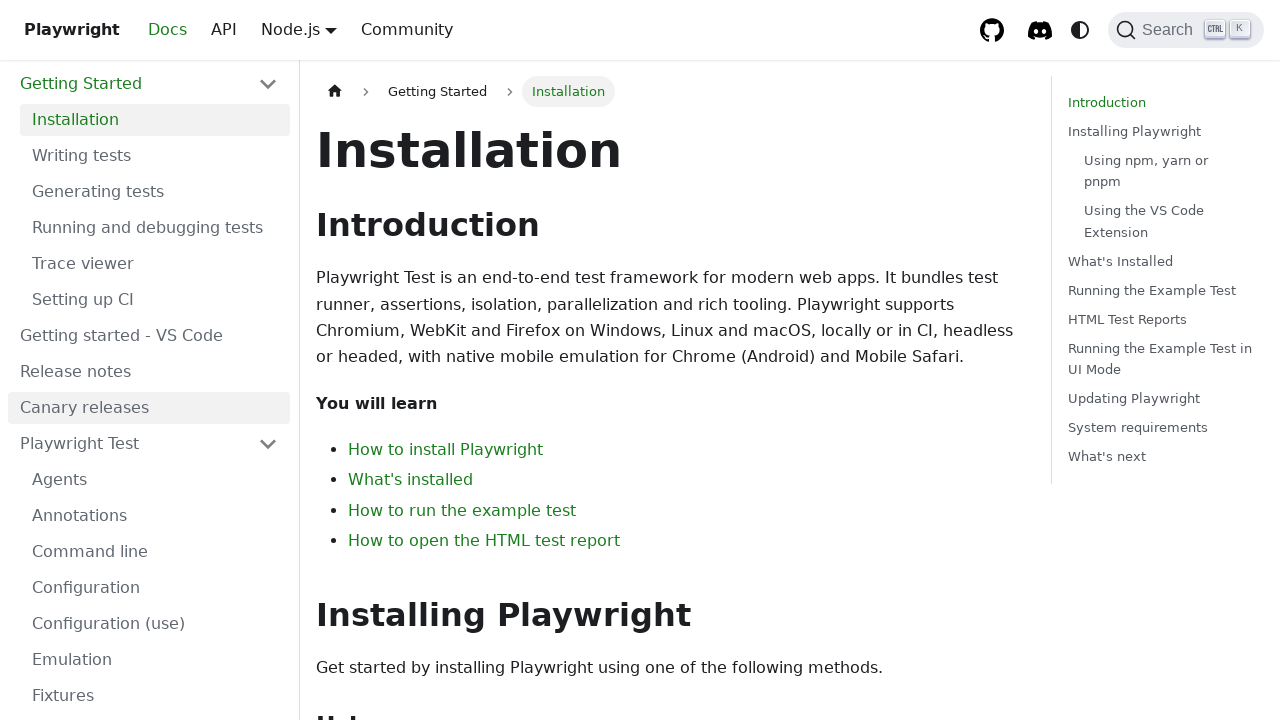

Installation heading is visible
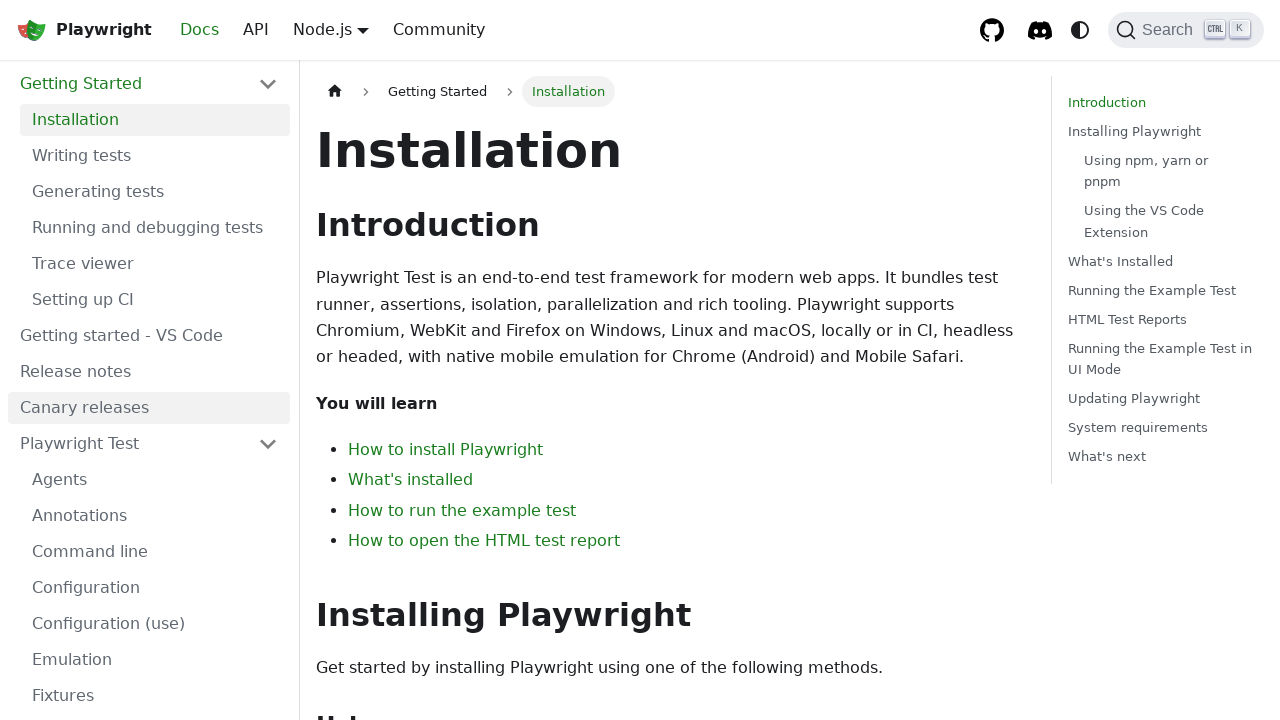

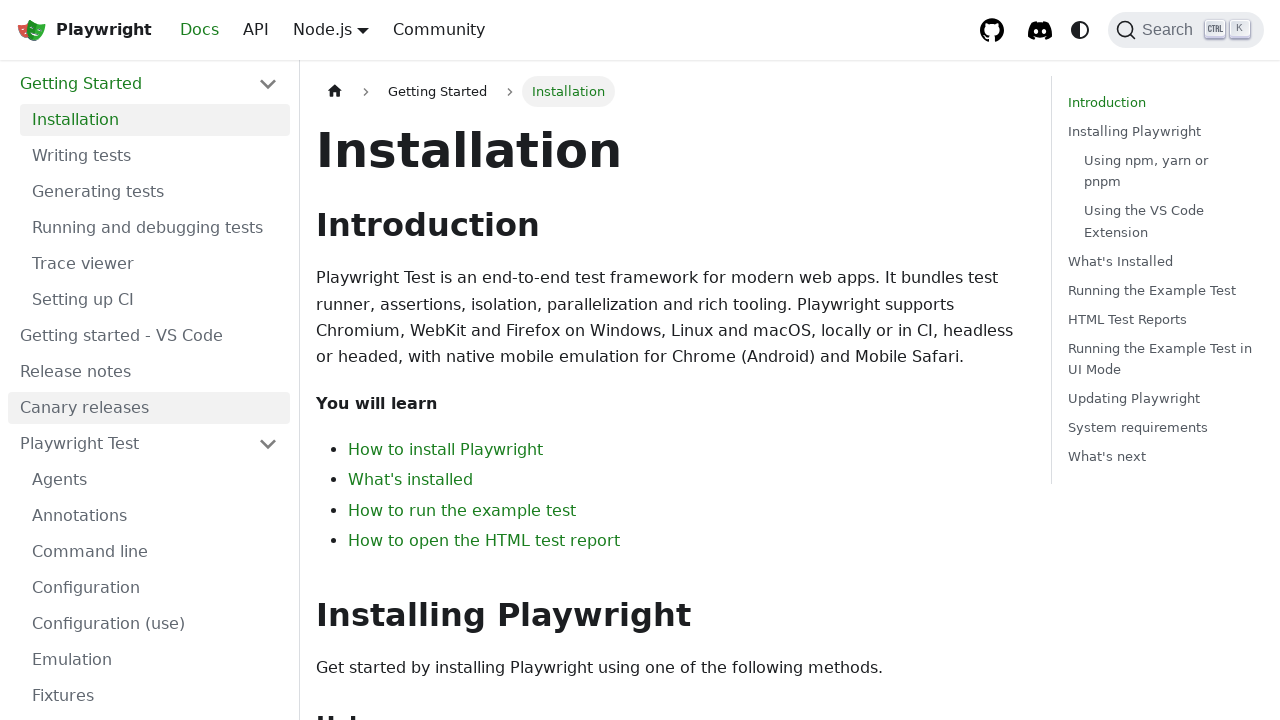